Navigates to Rahul Shetty Academy homepage and verifies the page loads successfully

Starting URL: https://rahulshettyacademy.com

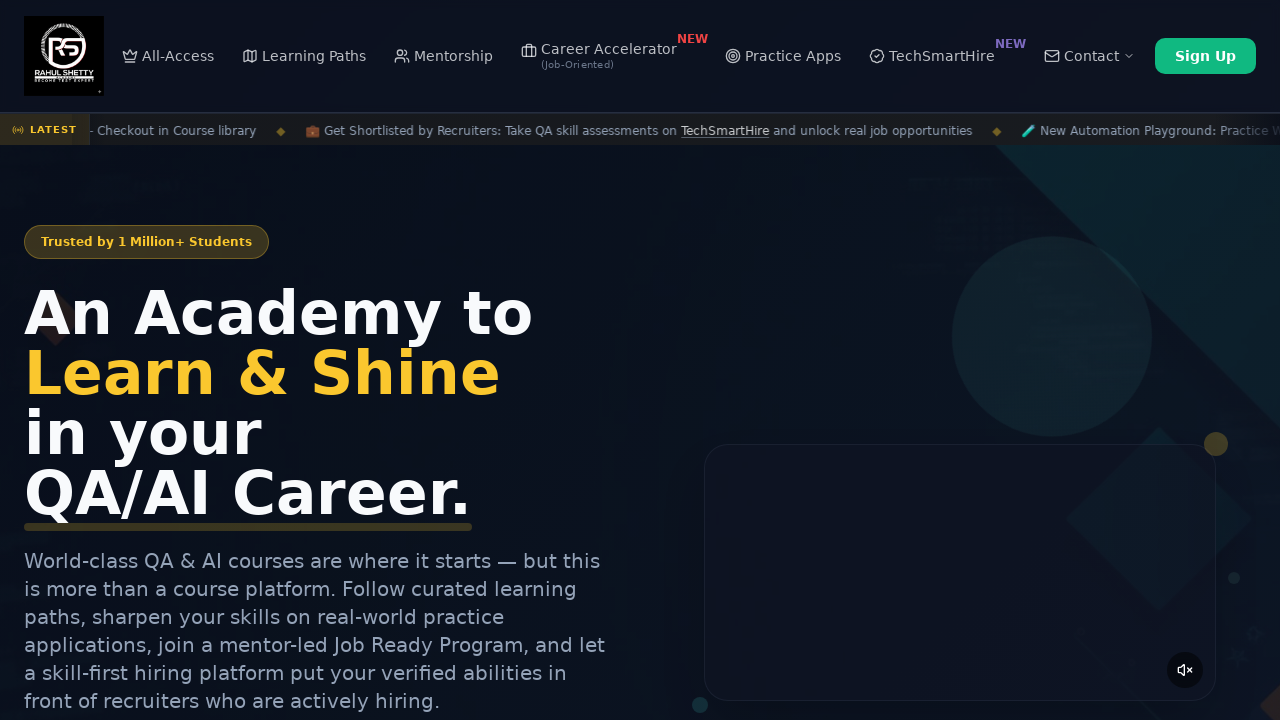

Waited for page DOM to load completely
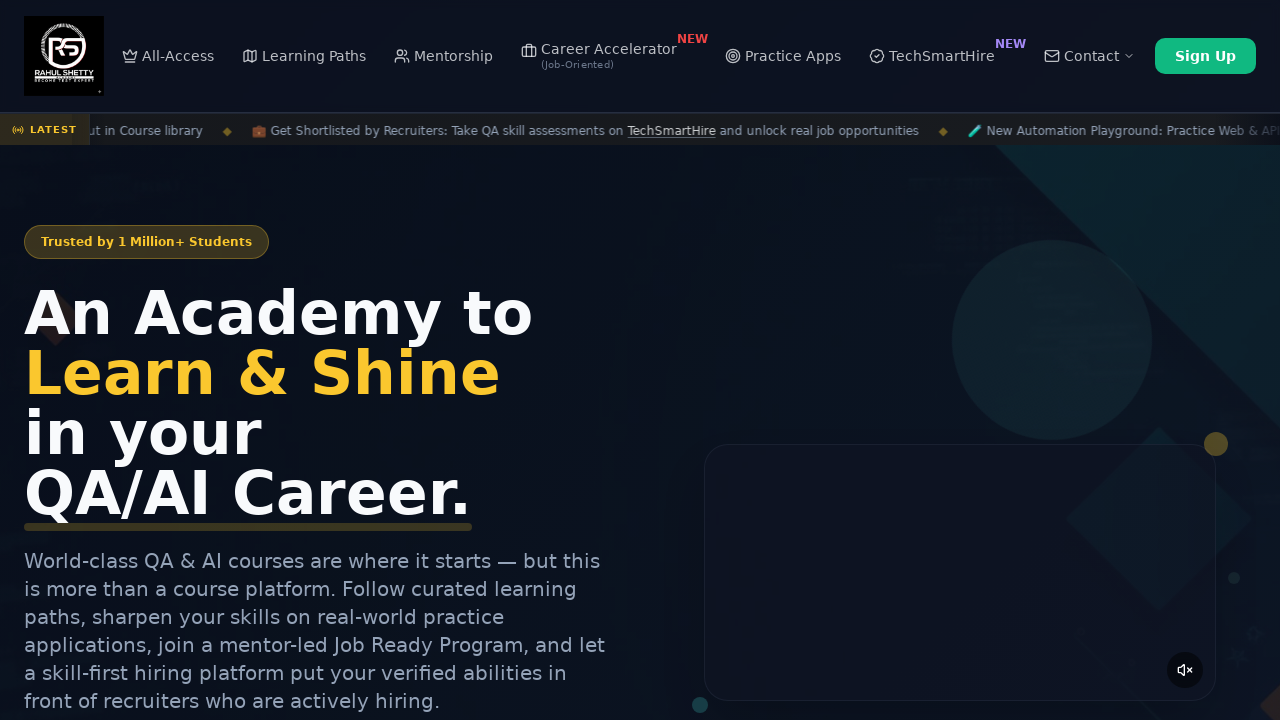

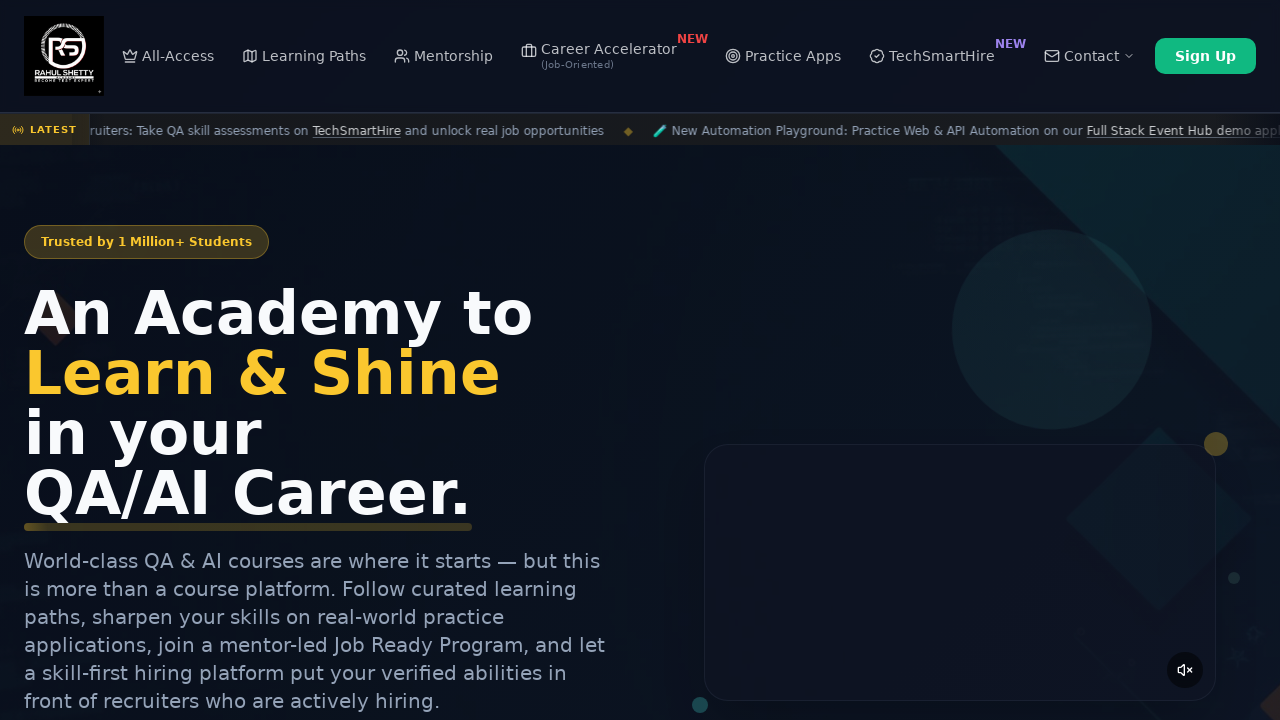